Tests that the country dropdown on the OrangeHRM free trial signup page contains expected countries (India, Brazil, Austria) by retrieving all dropdown options and validating their presence.

Starting URL: https://www.orangehrm.com/30-day-free-trial/

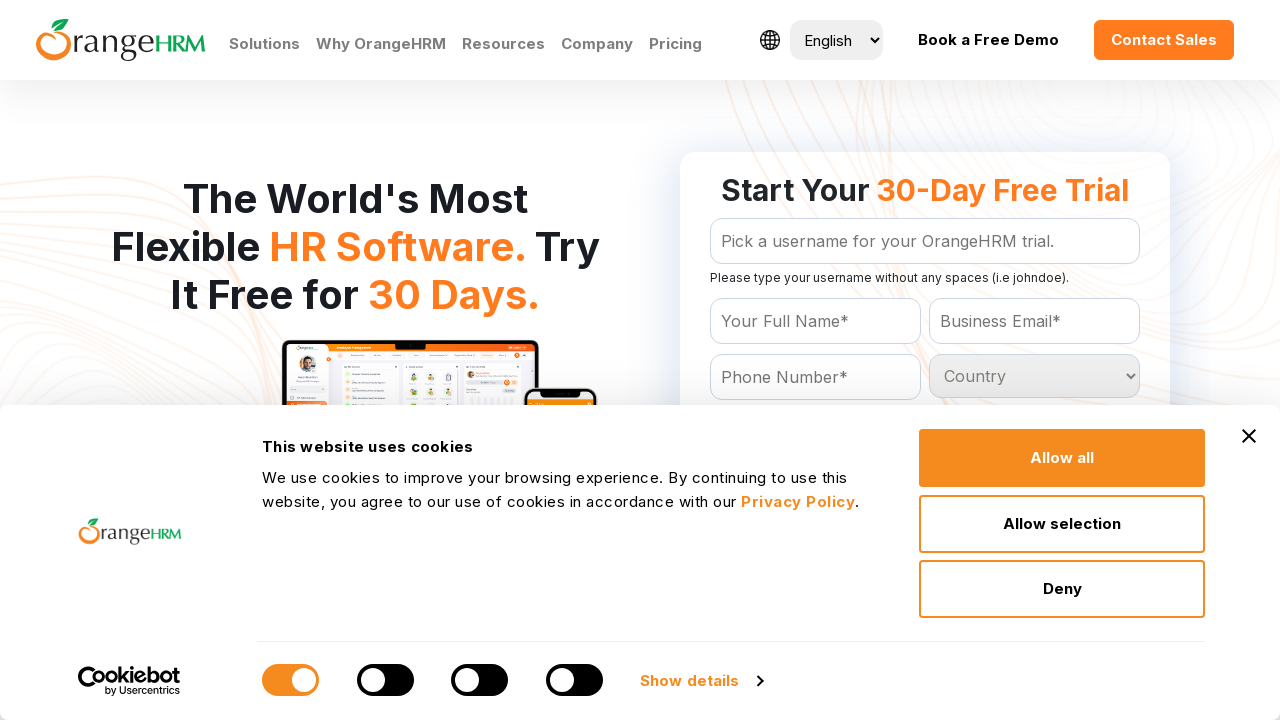

Waited for country dropdown selector to be present
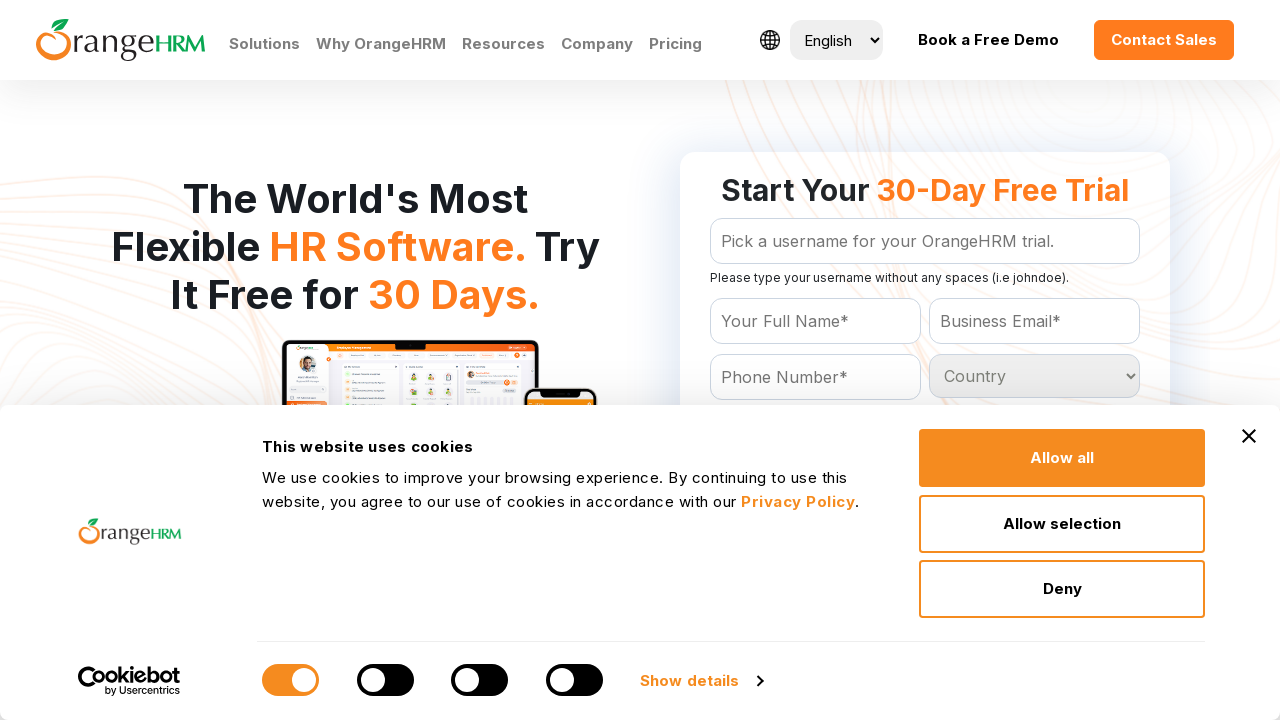

Located country dropdown element
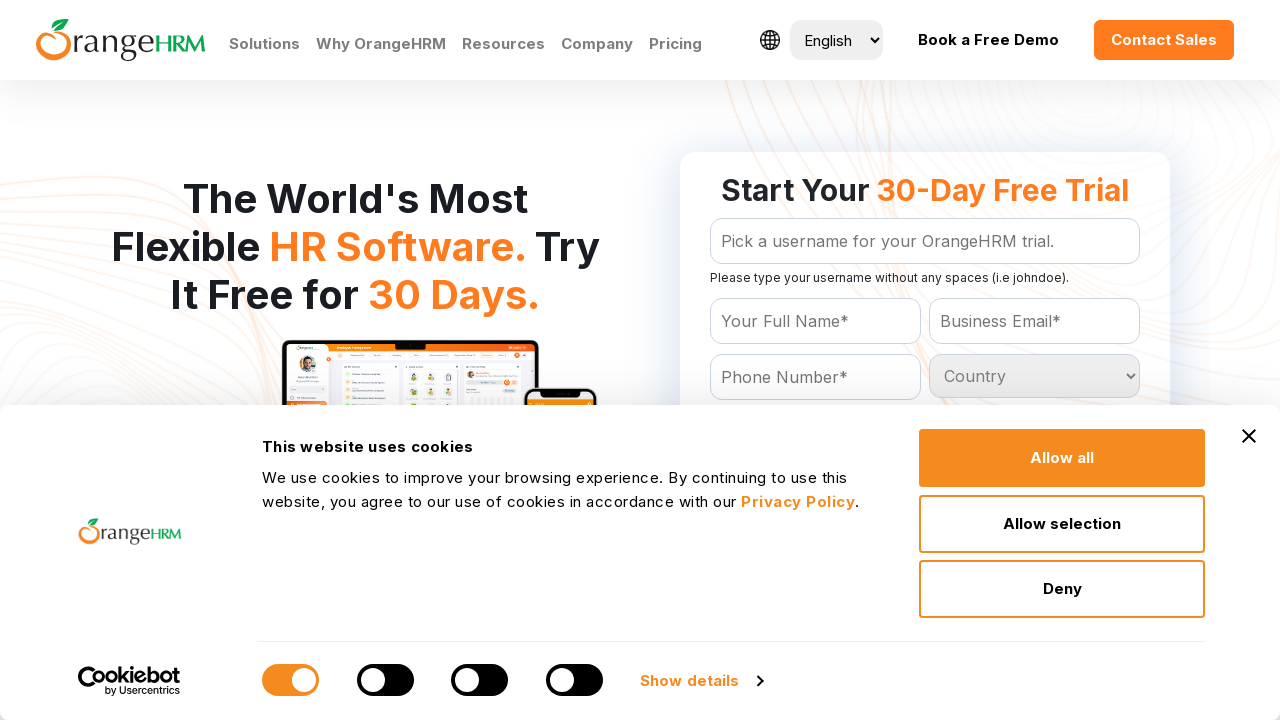

Retrieved all option elements from country dropdown
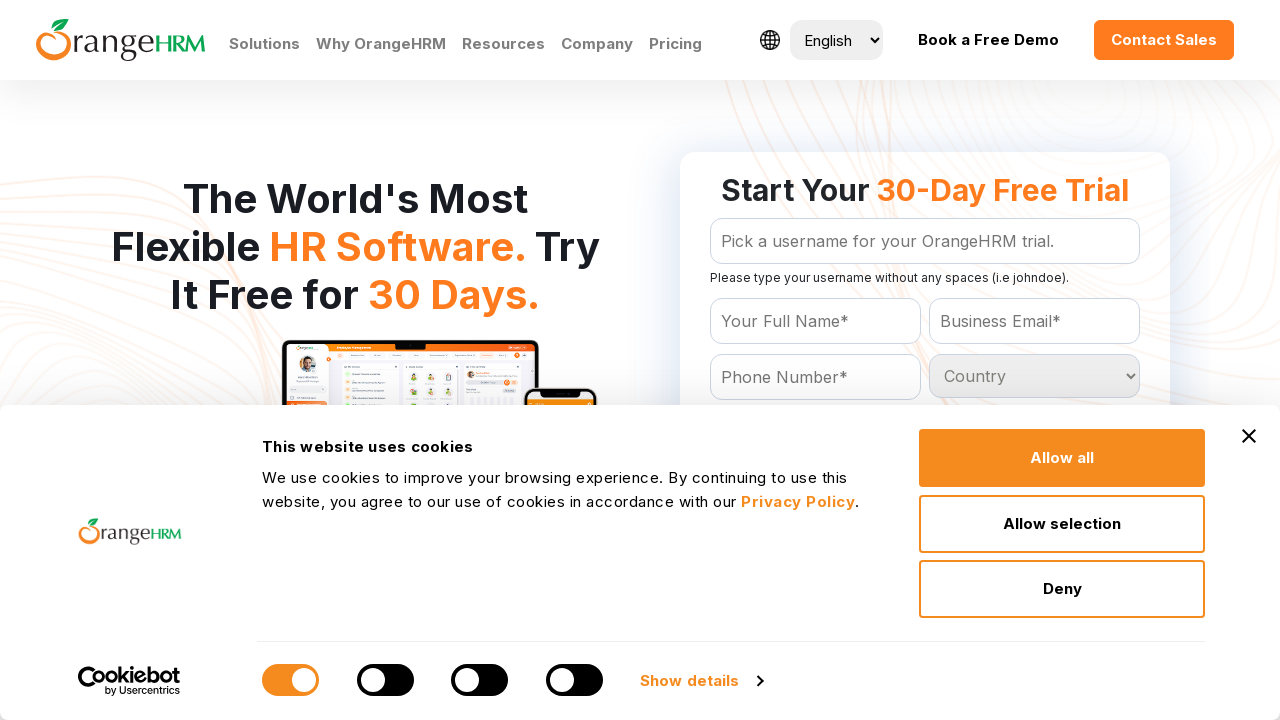

Extracted text from all 233 dropdown options
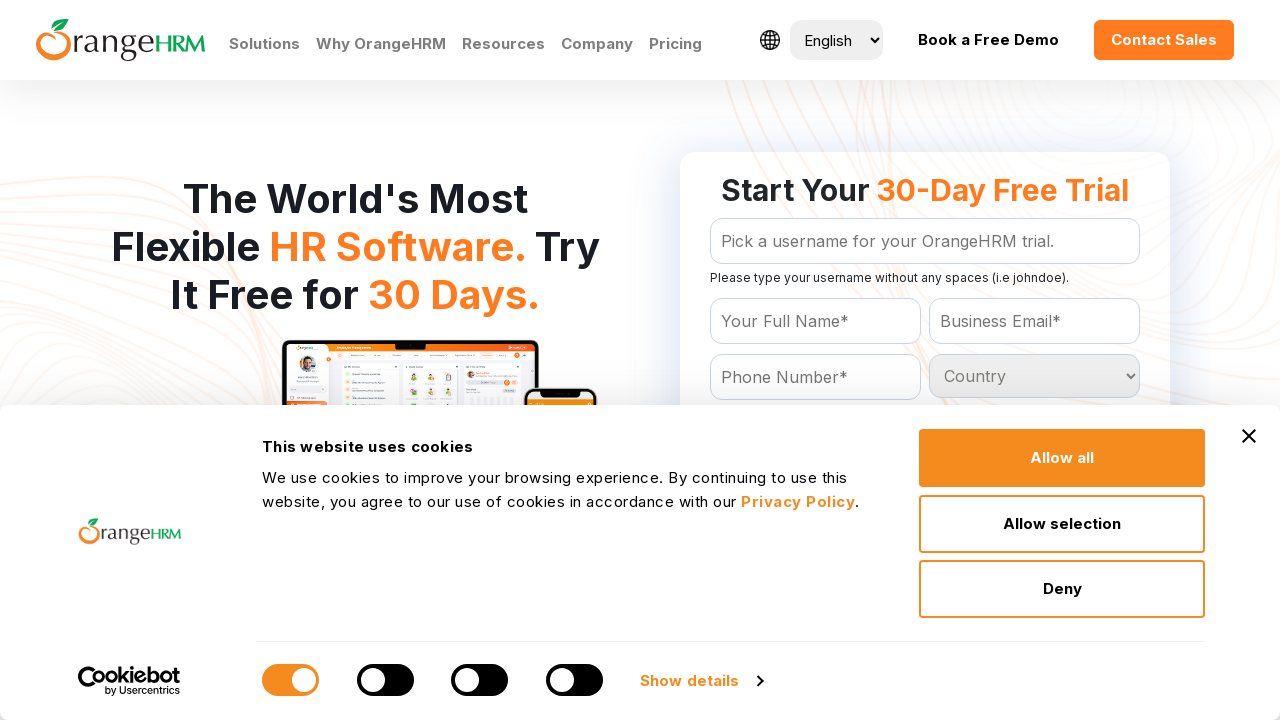

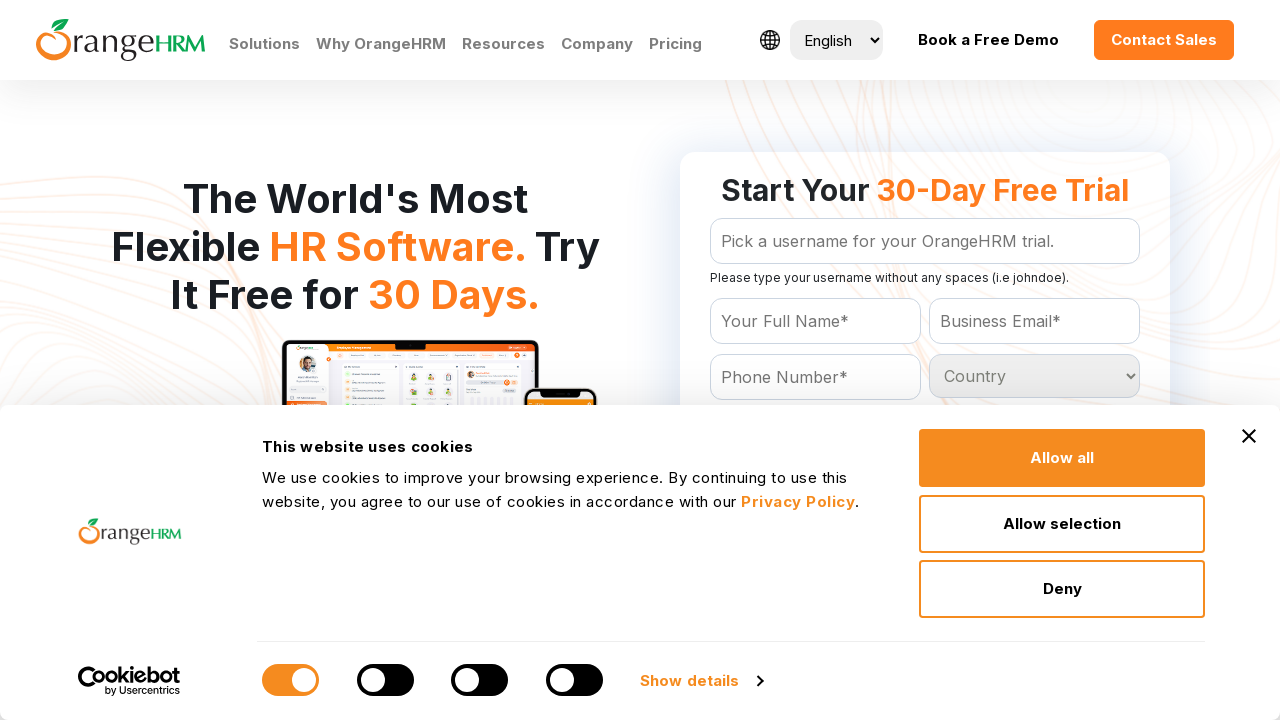